Tests clearing completed tasks while in the Completed filter

Starting URL: https://todomvc4tasj.herokuapp.com/

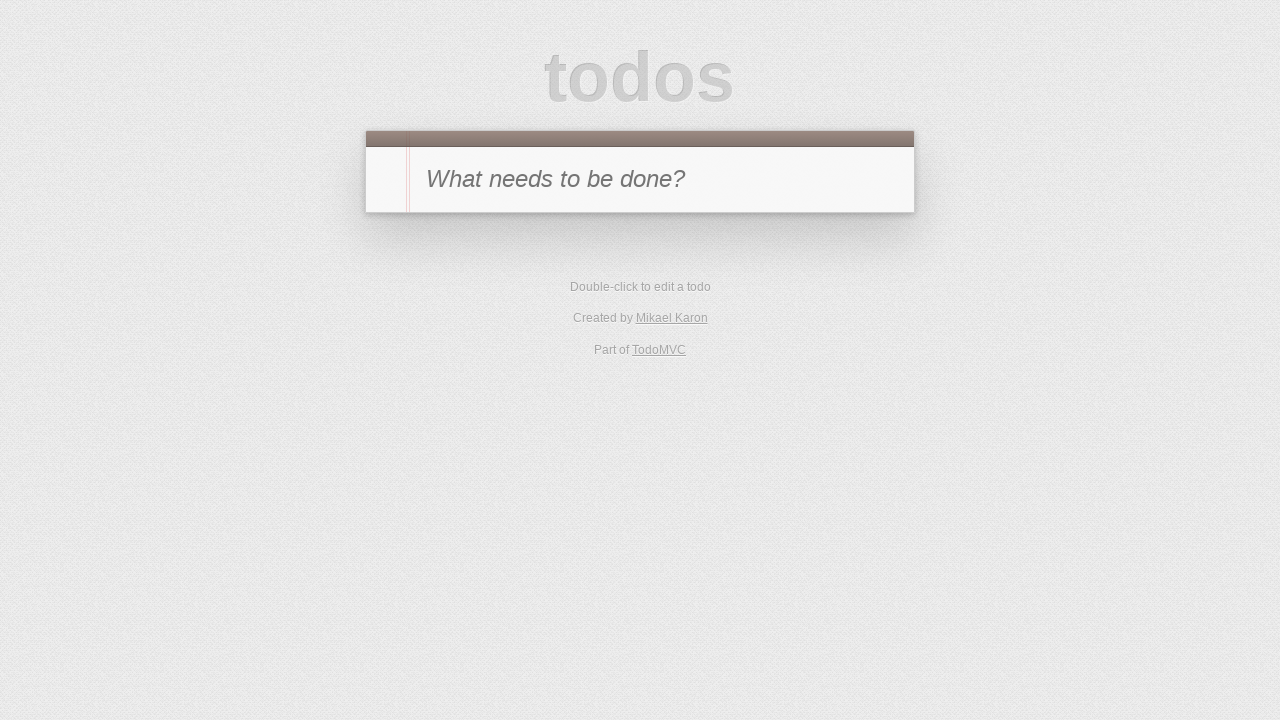

Set localStorage with two completed tasks
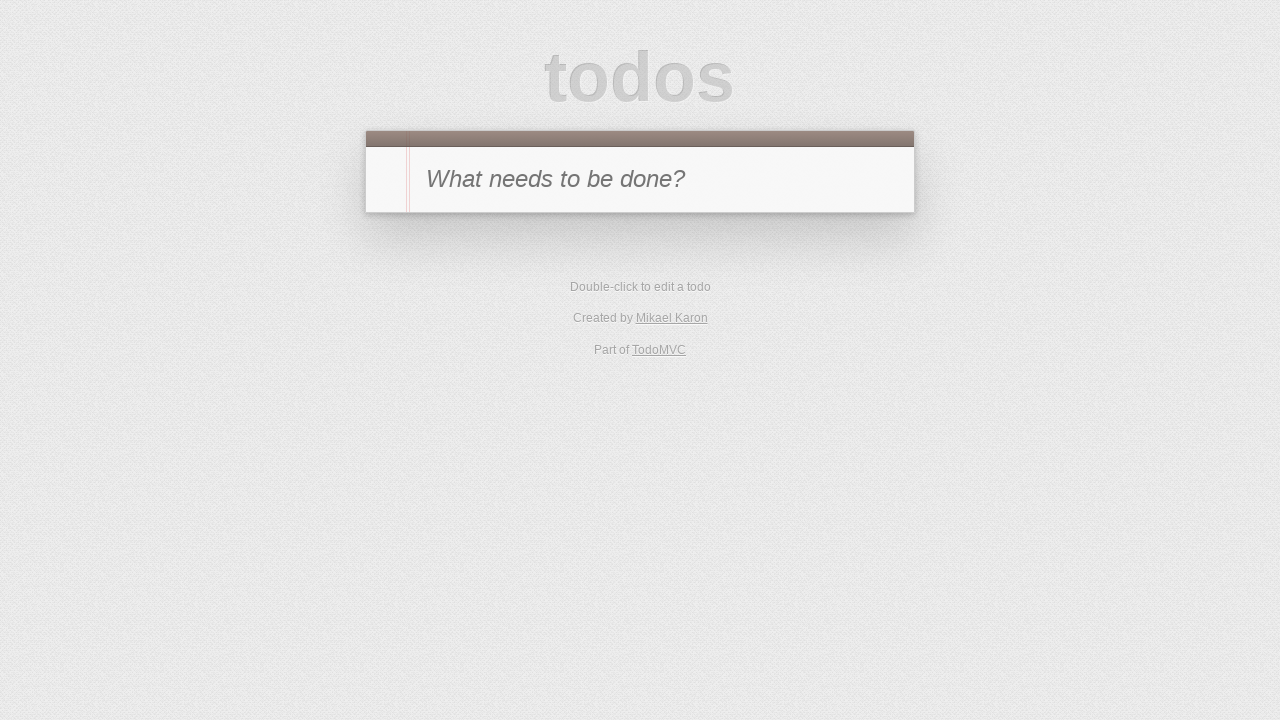

Reloaded page to apply localStorage state
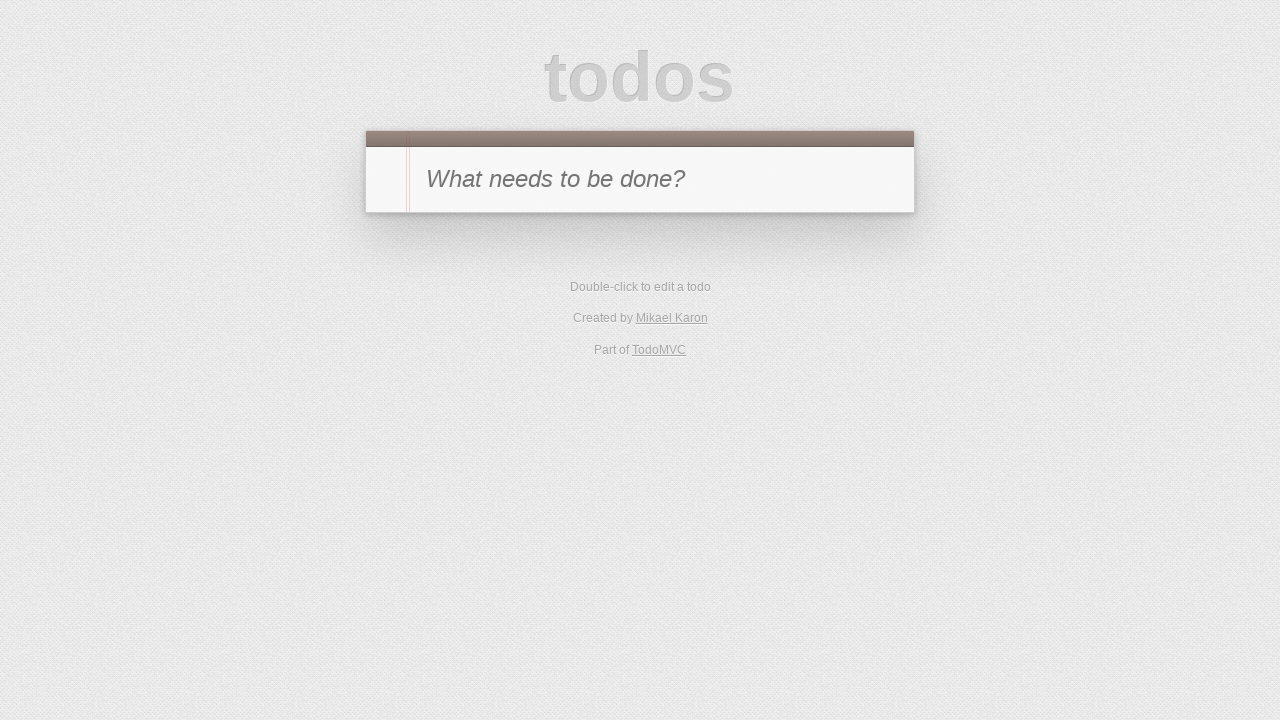

Clicked on Completed filter to view completed tasks at (676, 351) on [href='#/completed']
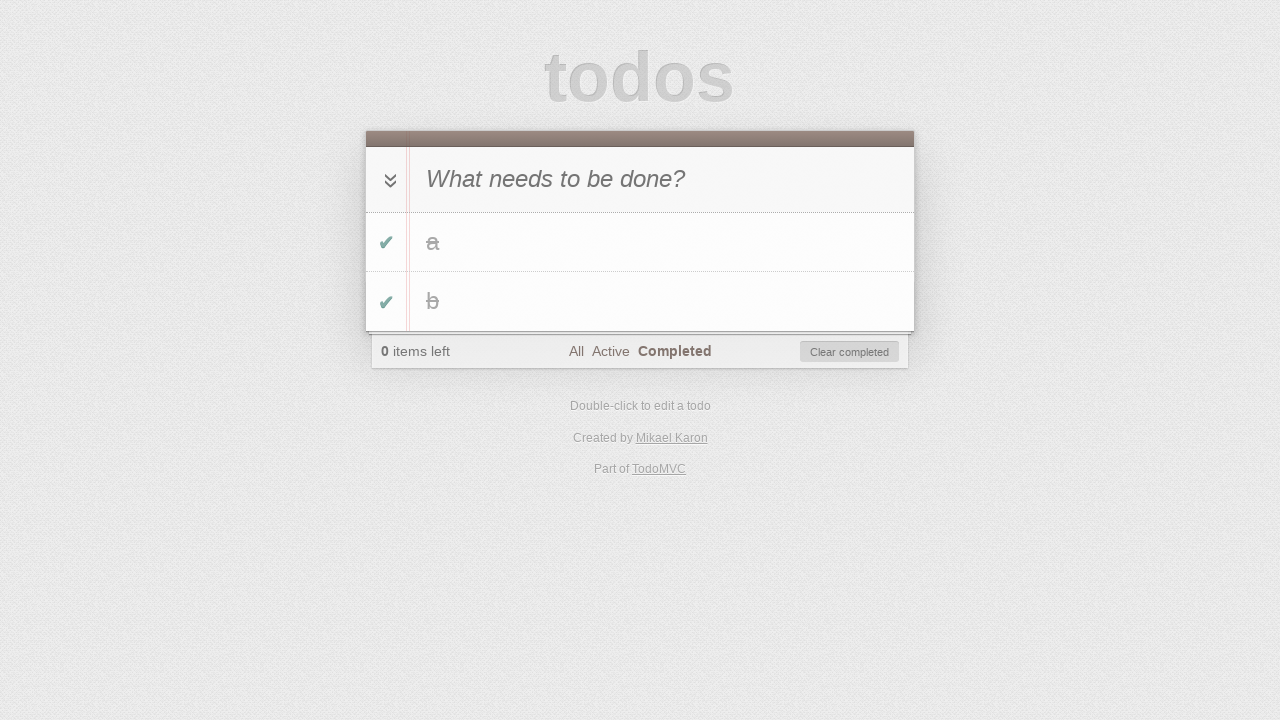

Clicked 'Clear completed' button to remove completed tasks at (850, 352) on #clear-completed
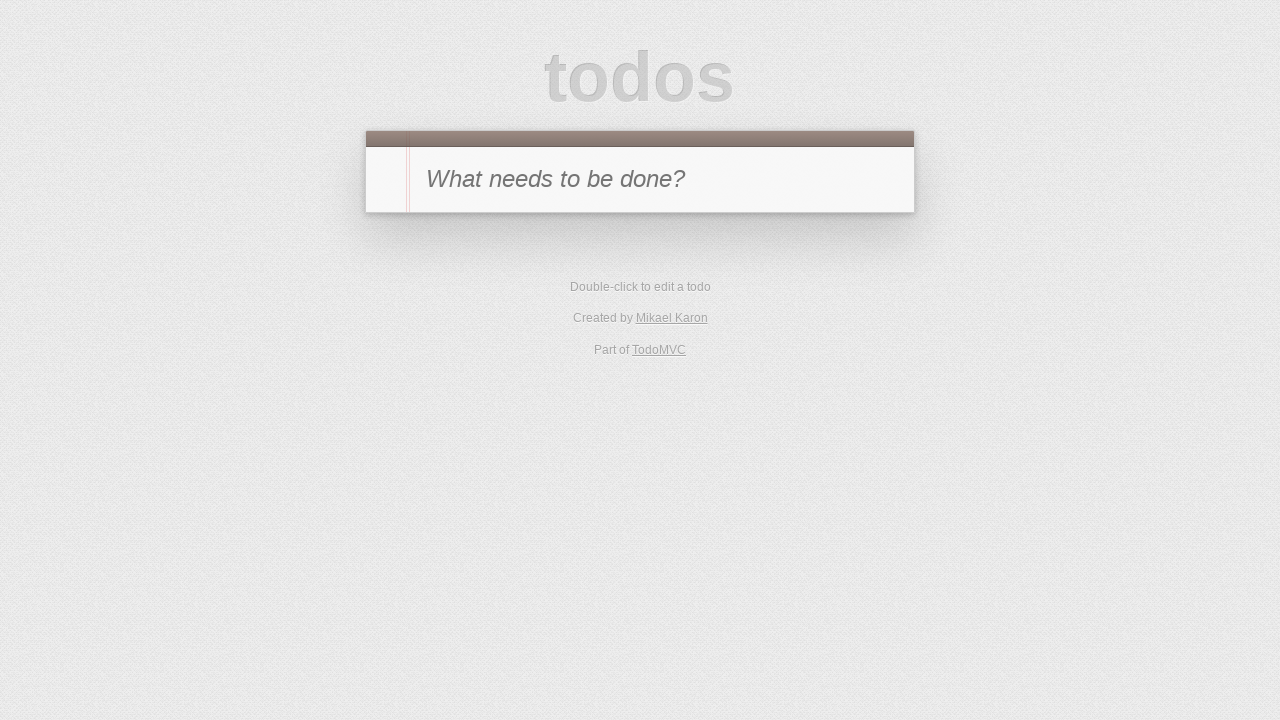

Verified that all tasks have been removed from the list
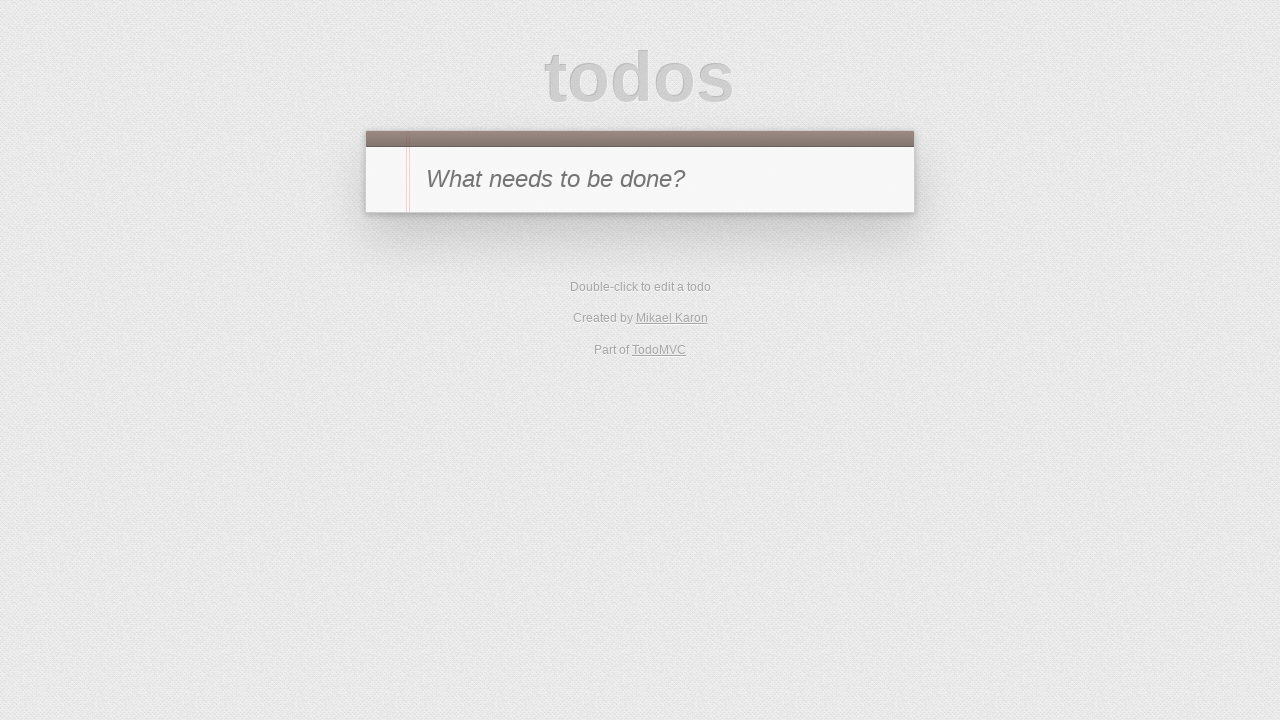

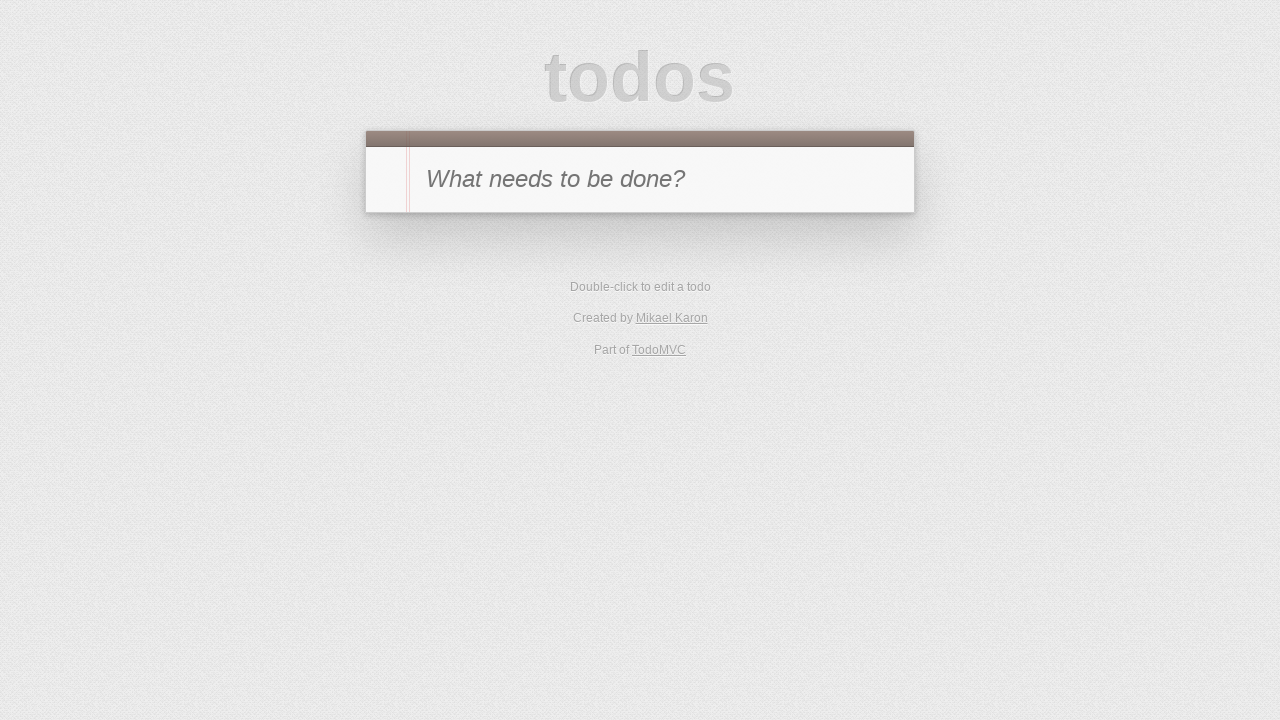